Demonstrates drag and drop by offset action, dragging an element to specific coordinates

Starting URL: https://crossbrowsertesting.github.io/drag-and-drop

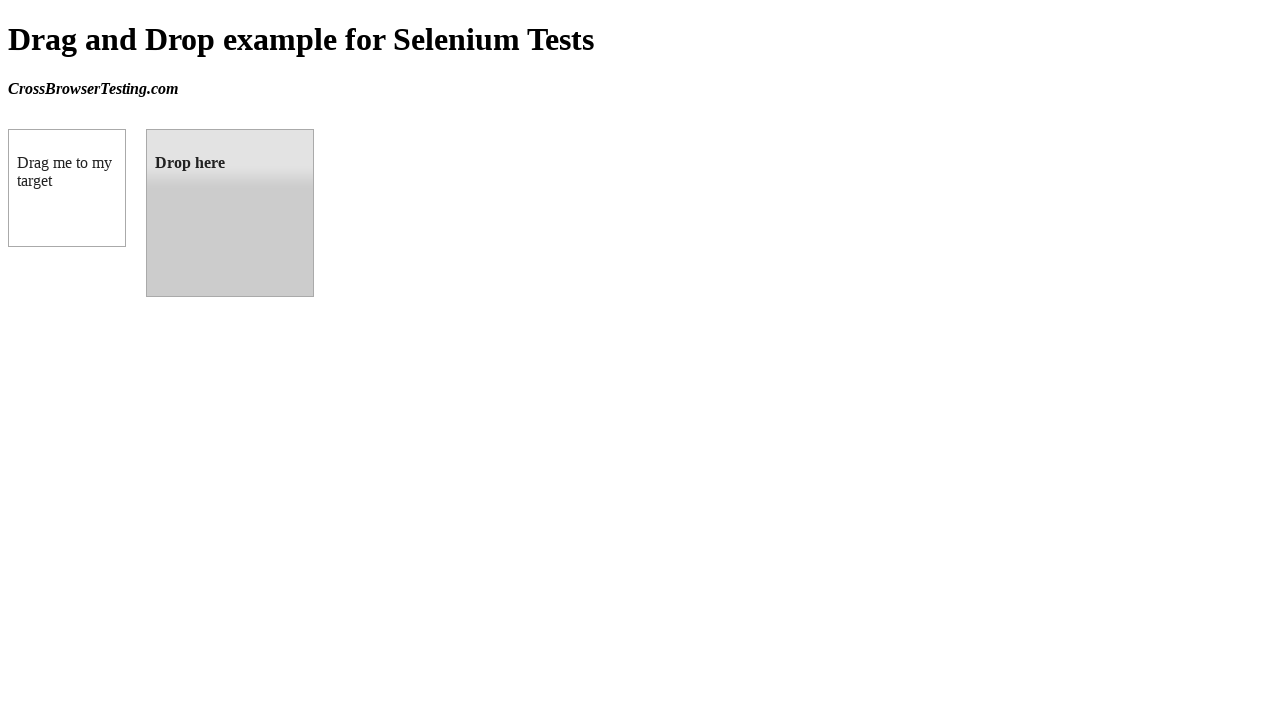

Navigated to drag and drop test page
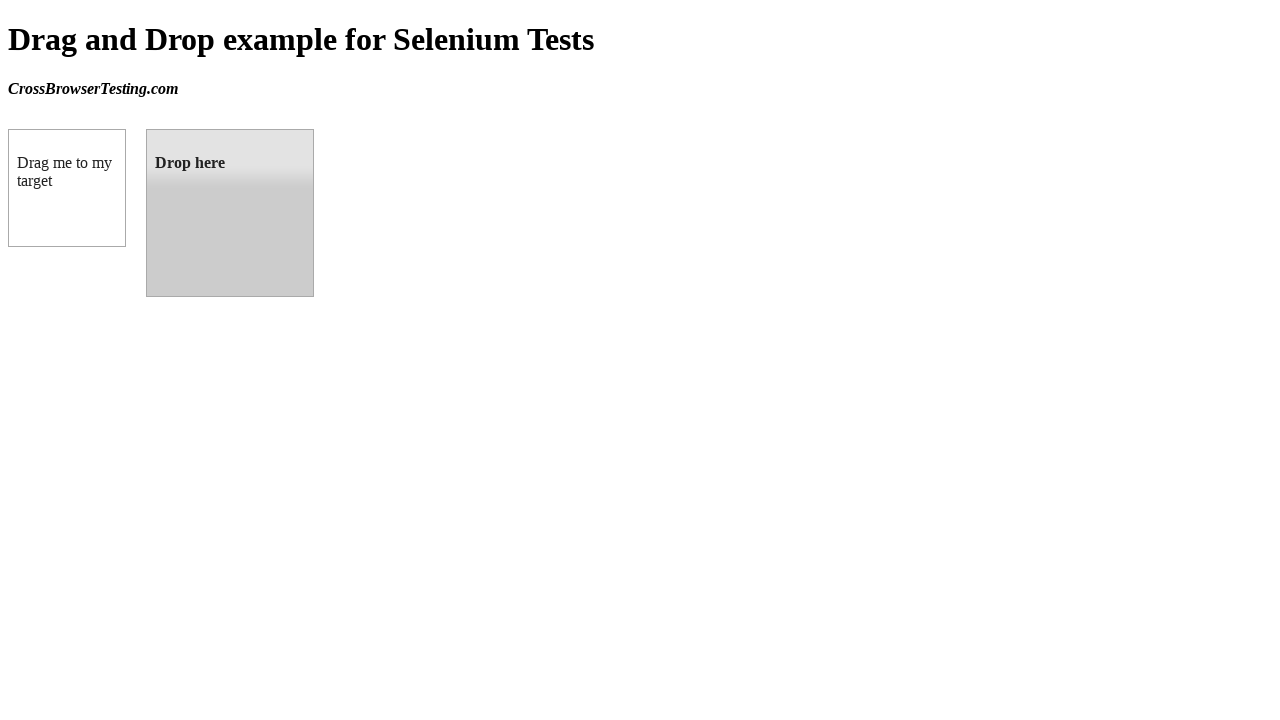

Located source element (draggable box)
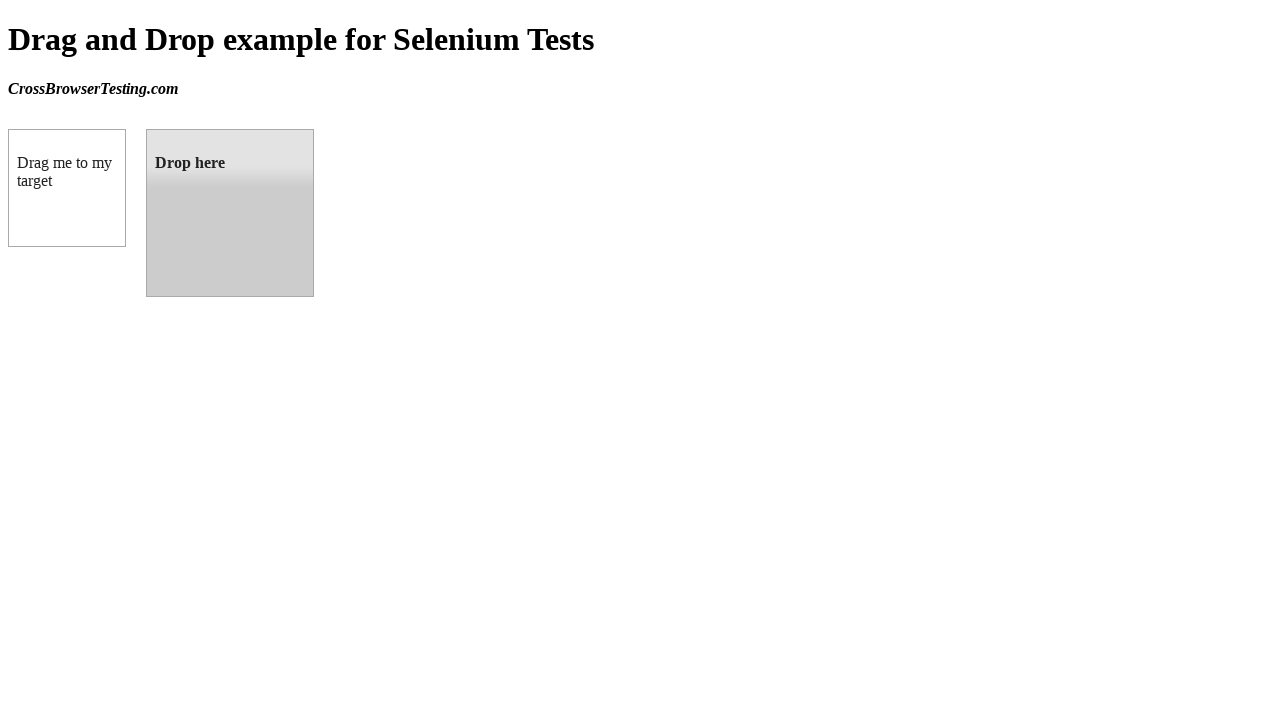

Located target element (droppable box)
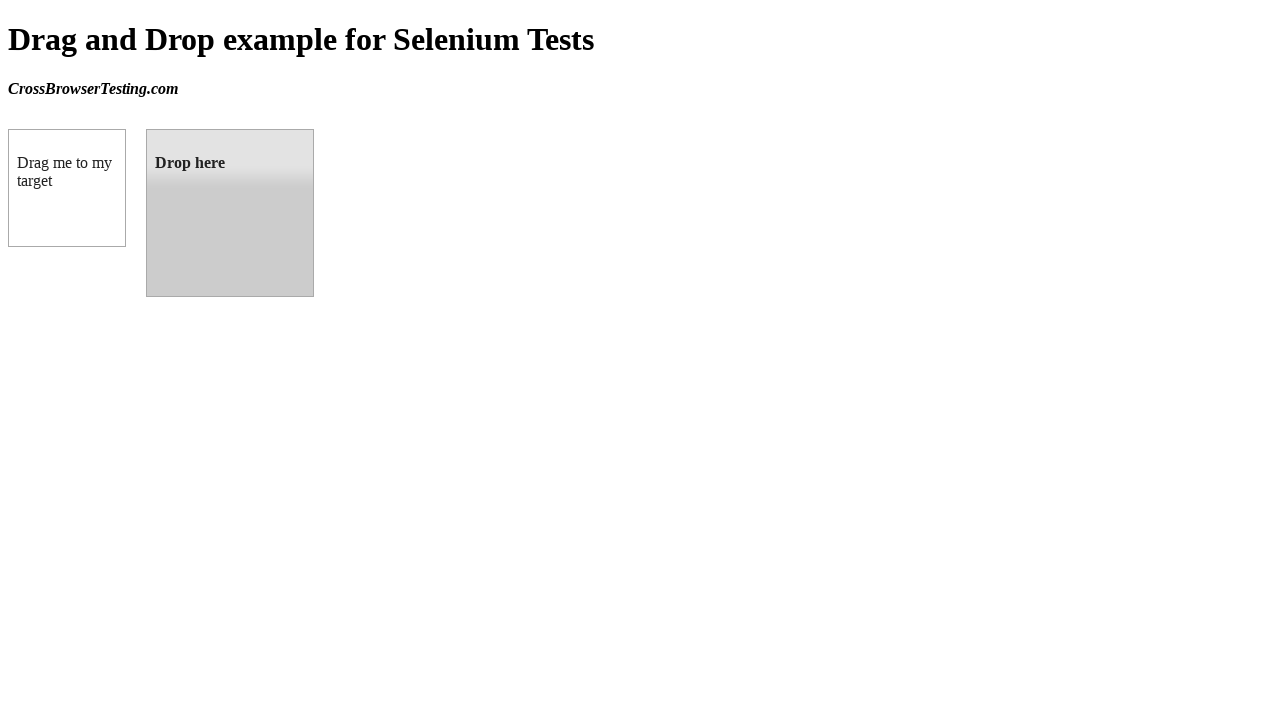

Retrieved target element bounding box coordinates
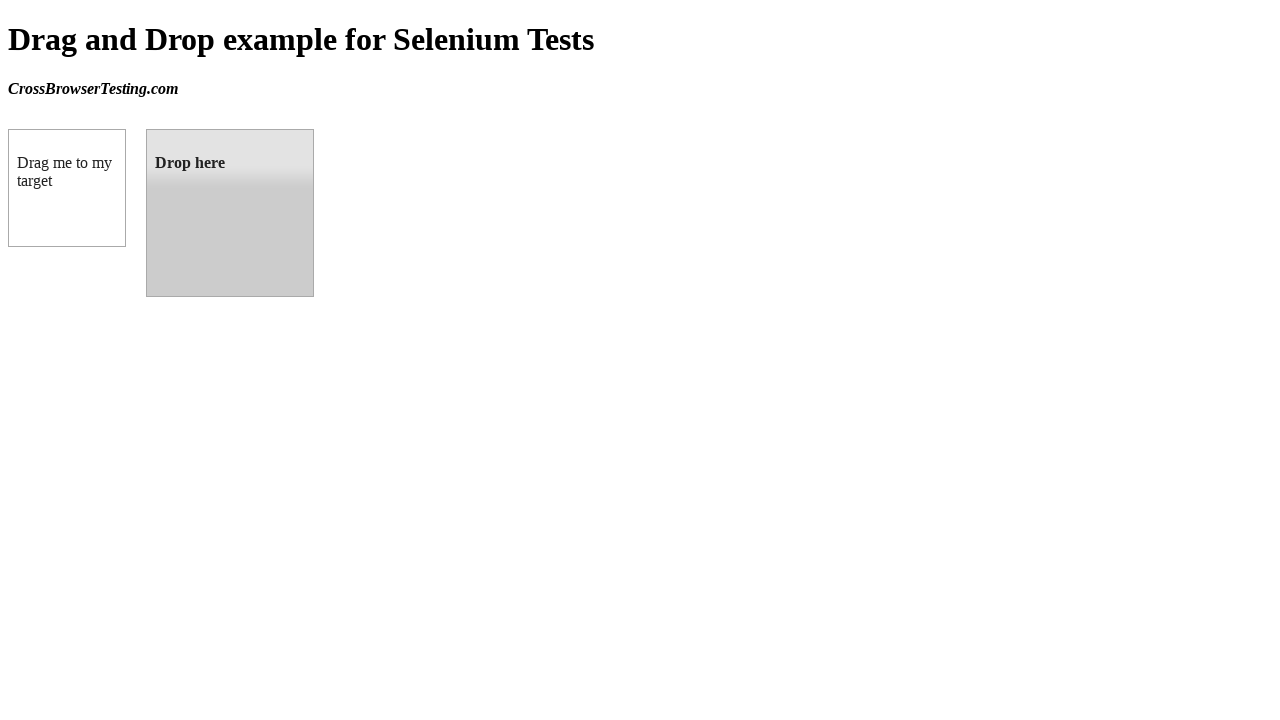

Dragged source element to target element at (230, 213)
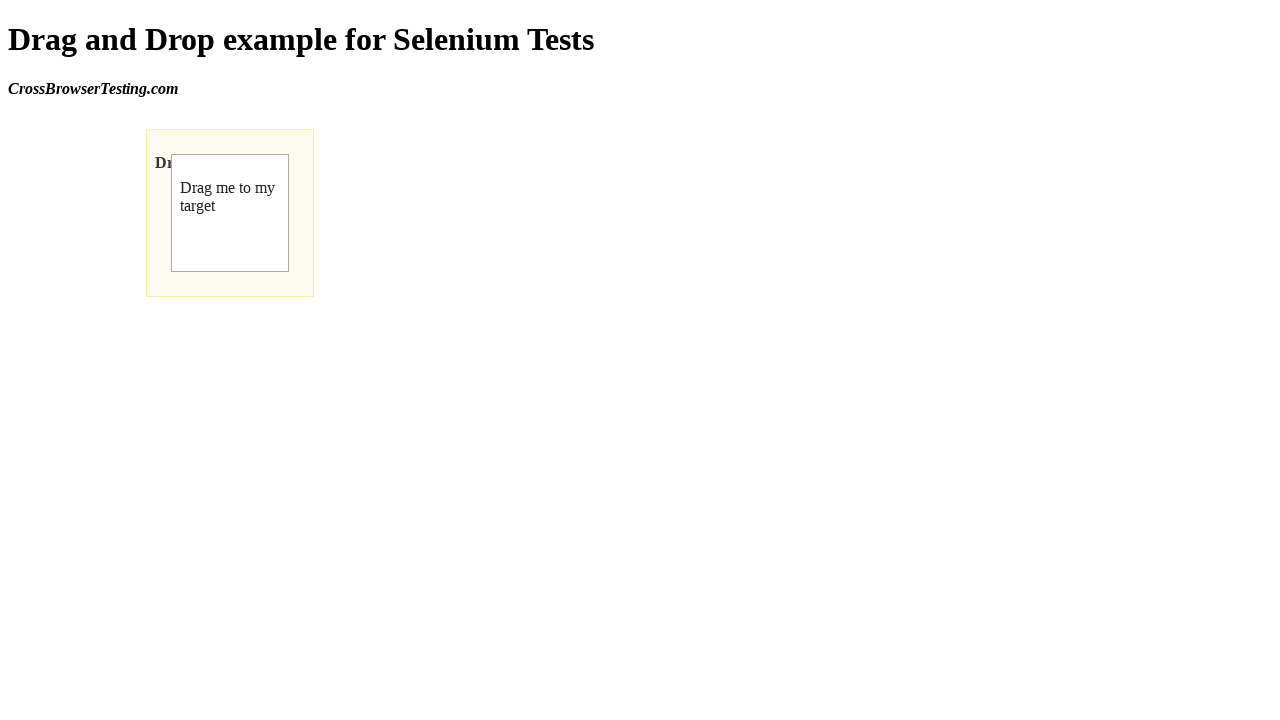

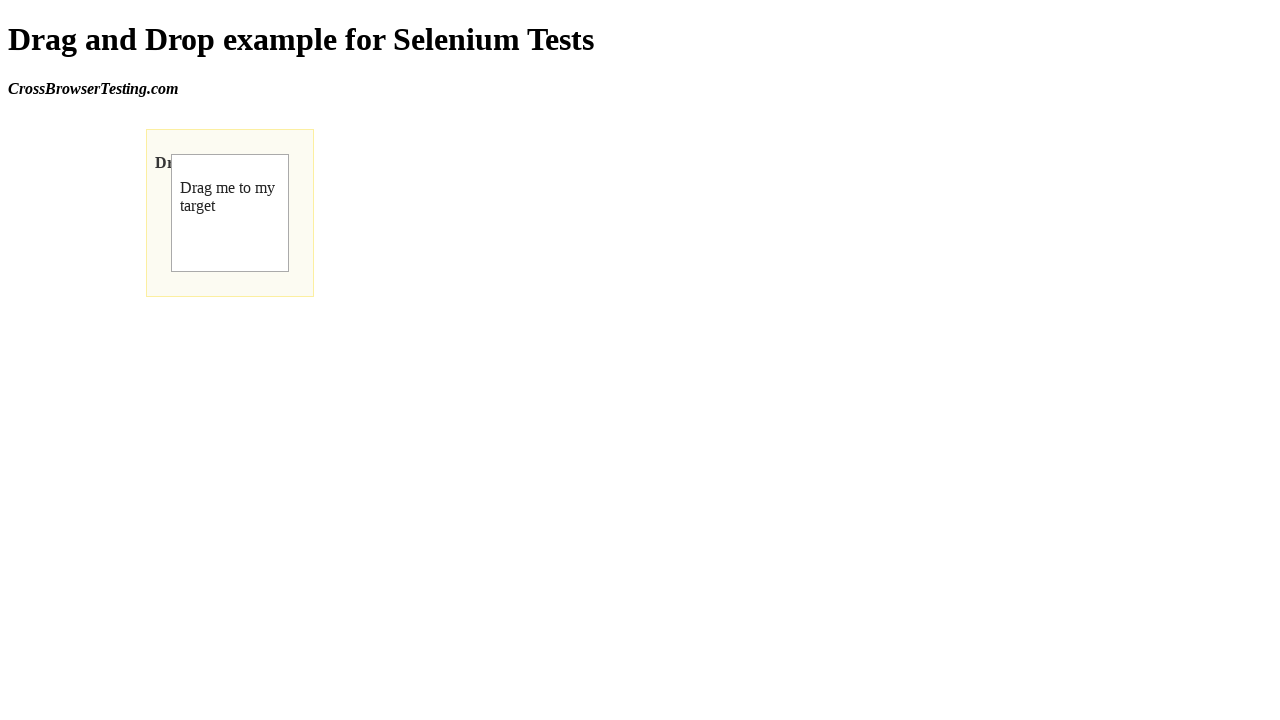